Tests browser zoom functionality by scaling the page to 50% zoom level

Starting URL: https://demoqa.com/text-box

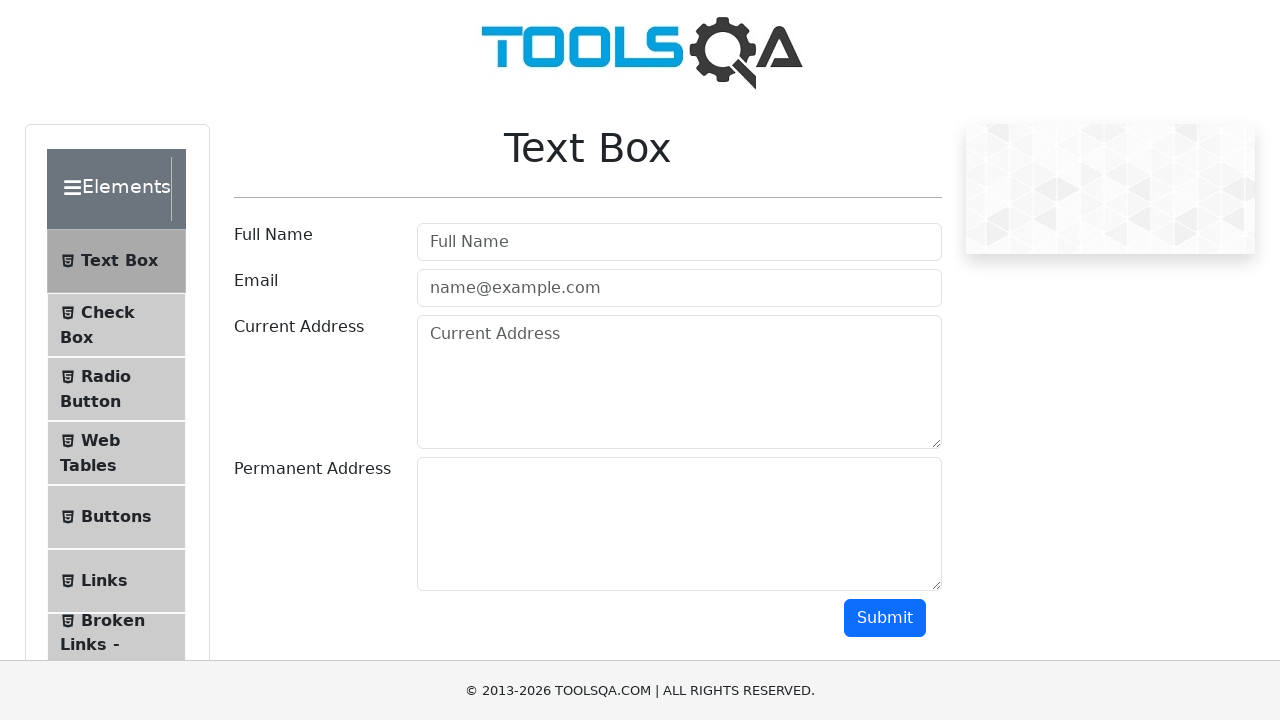

Scaled page zoom to 50% using document.body.style.zoom
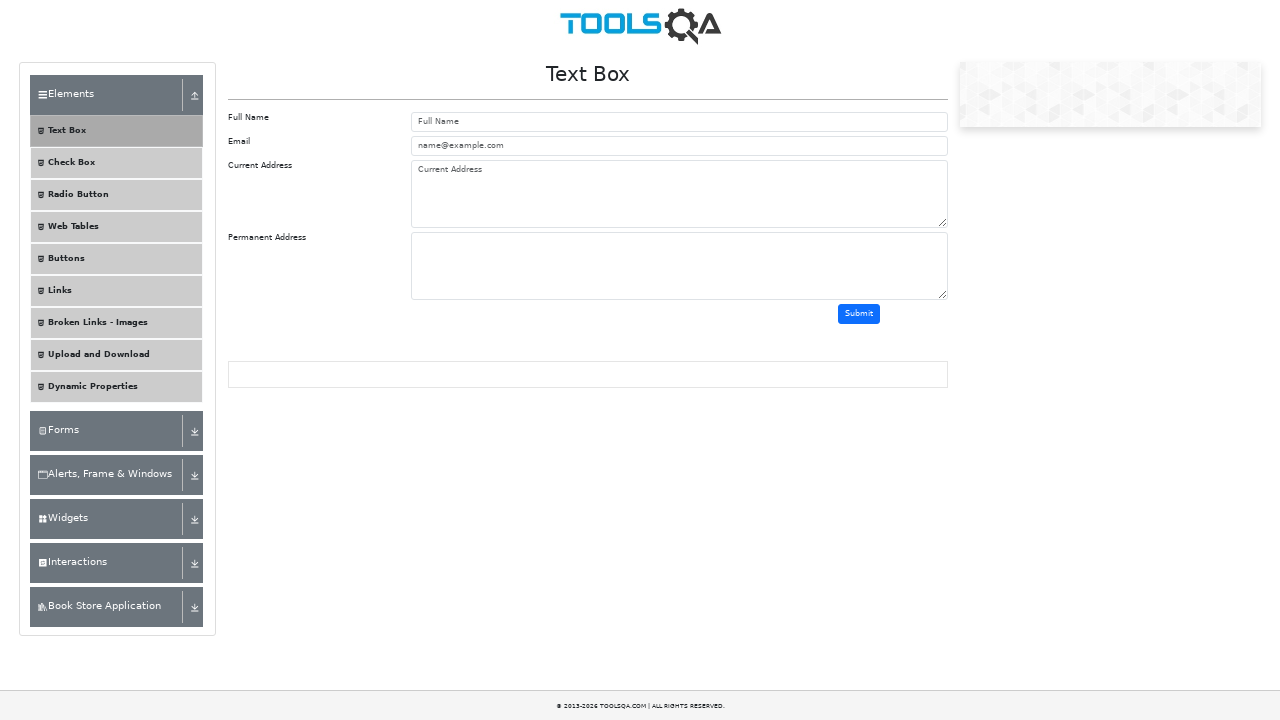

Waited 500ms for zoom effect to be applied
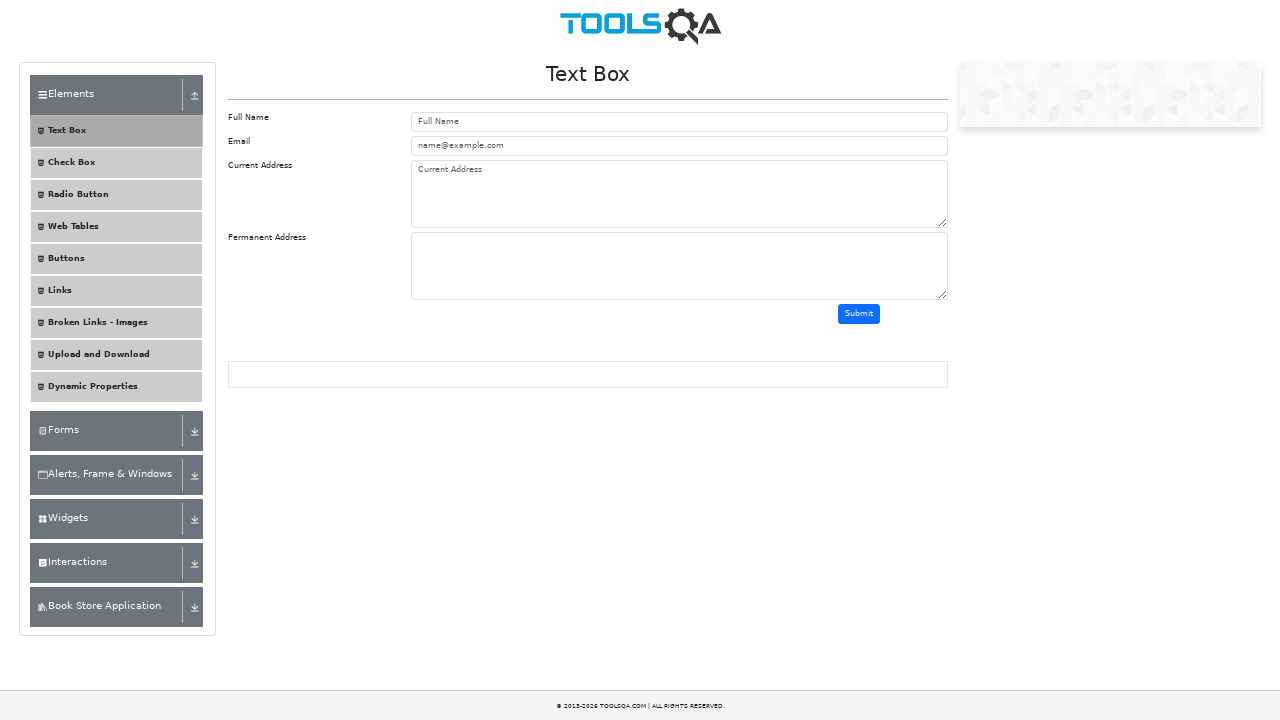

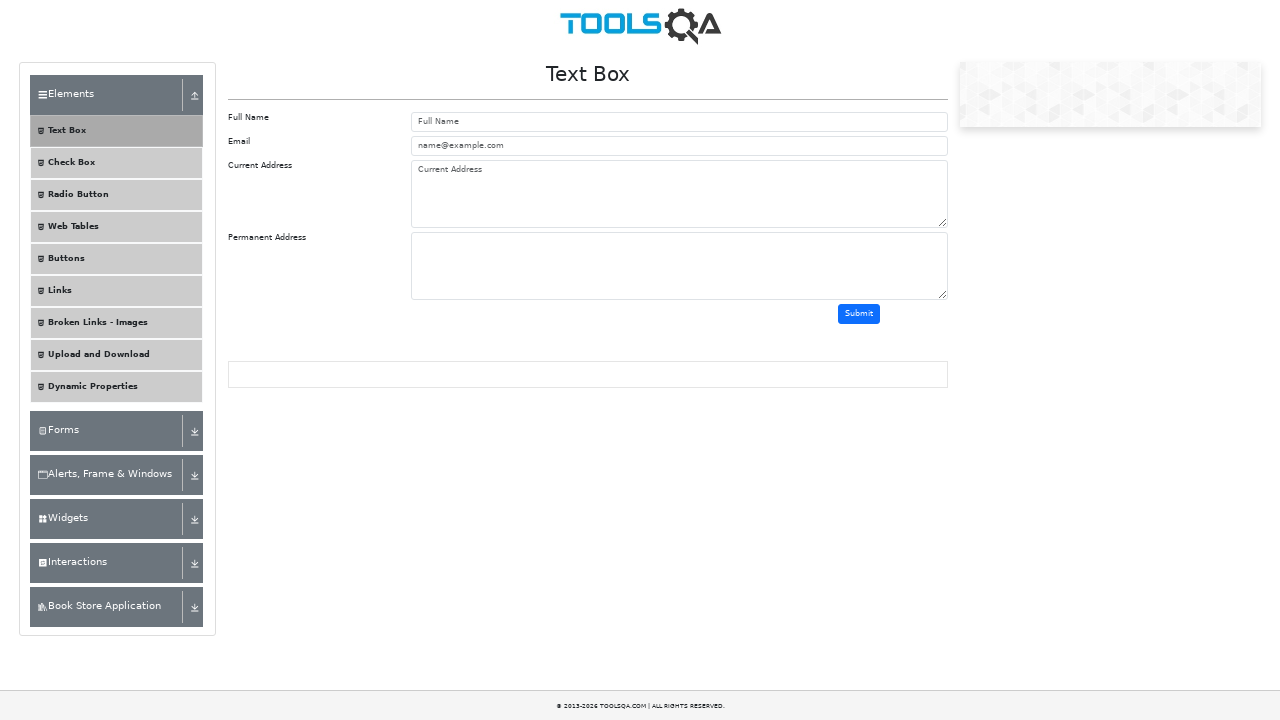